Tests scrolling to bring a specific element (large-table) into view

Starting URL: https://the-internet.herokuapp.com/large

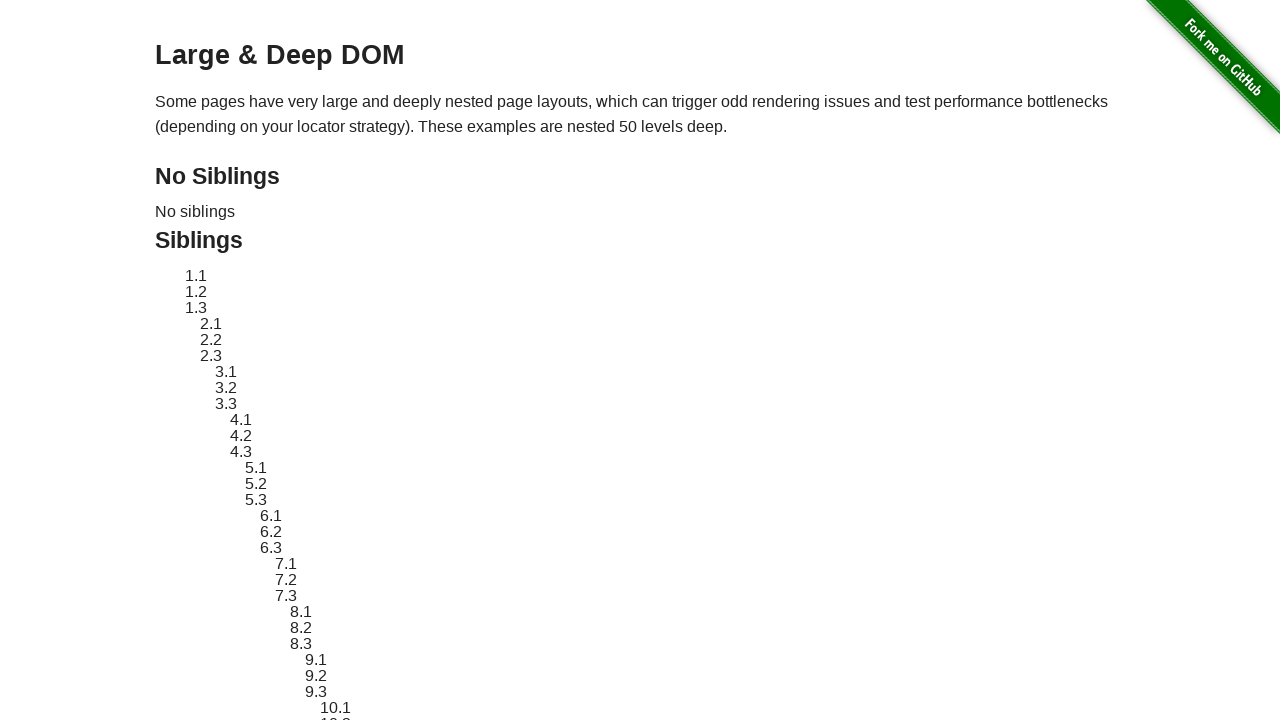

Scrolled large-table element into view
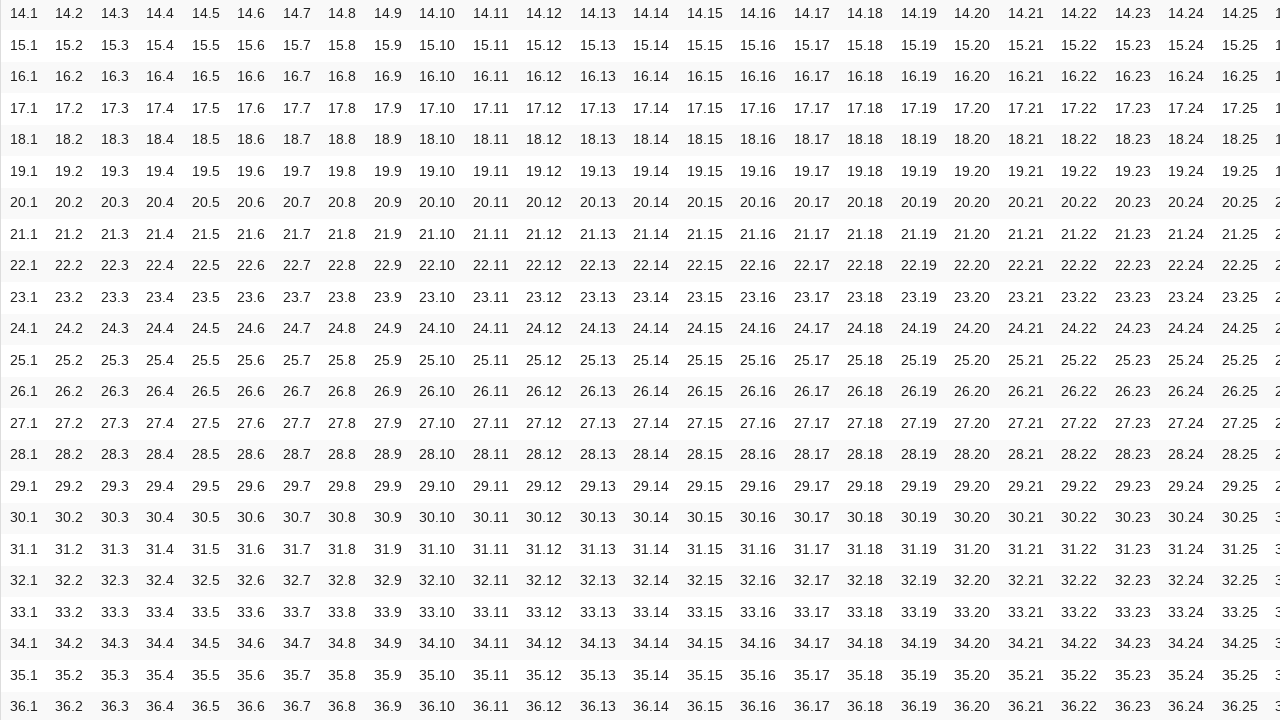

Waited 500ms for scroll animation to complete
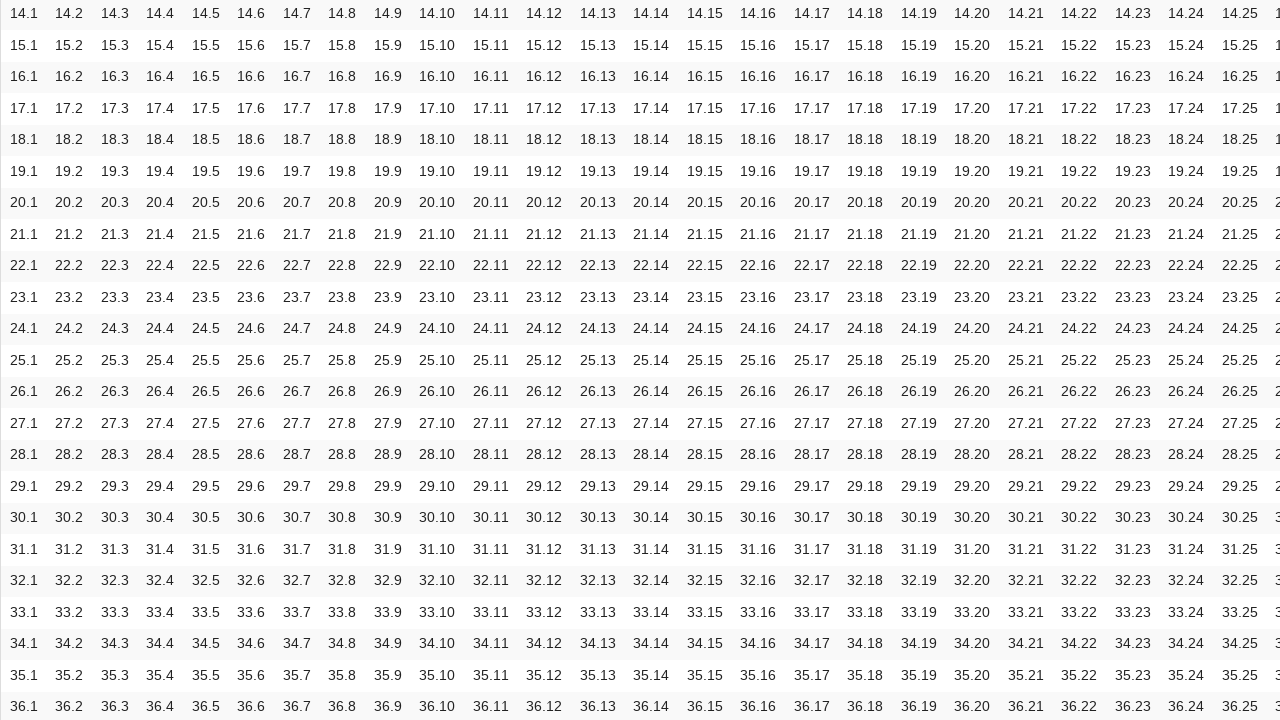

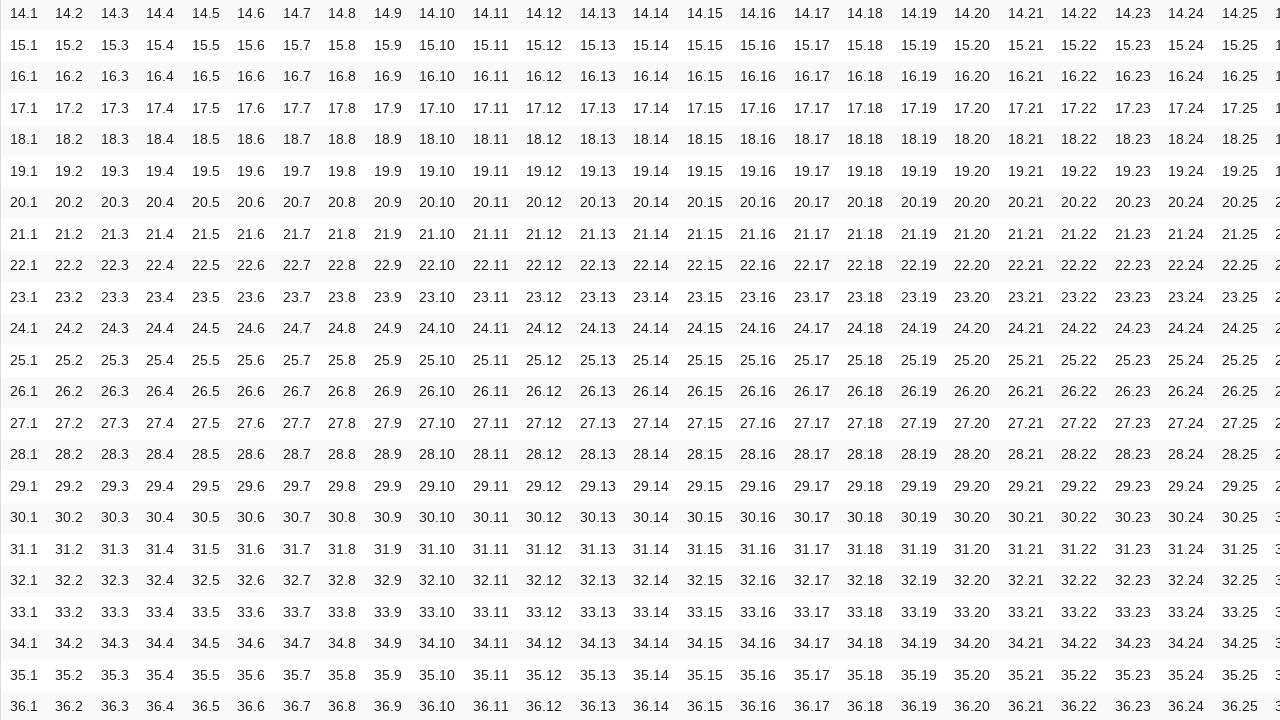